Navigates to a registration page and scrolls down by 1700 pixels to view content further down the page

Starting URL: https://www.chabadpotomac.com/templates/articlecco_cdo/aid/4923760/jewish/Register-Online.htm

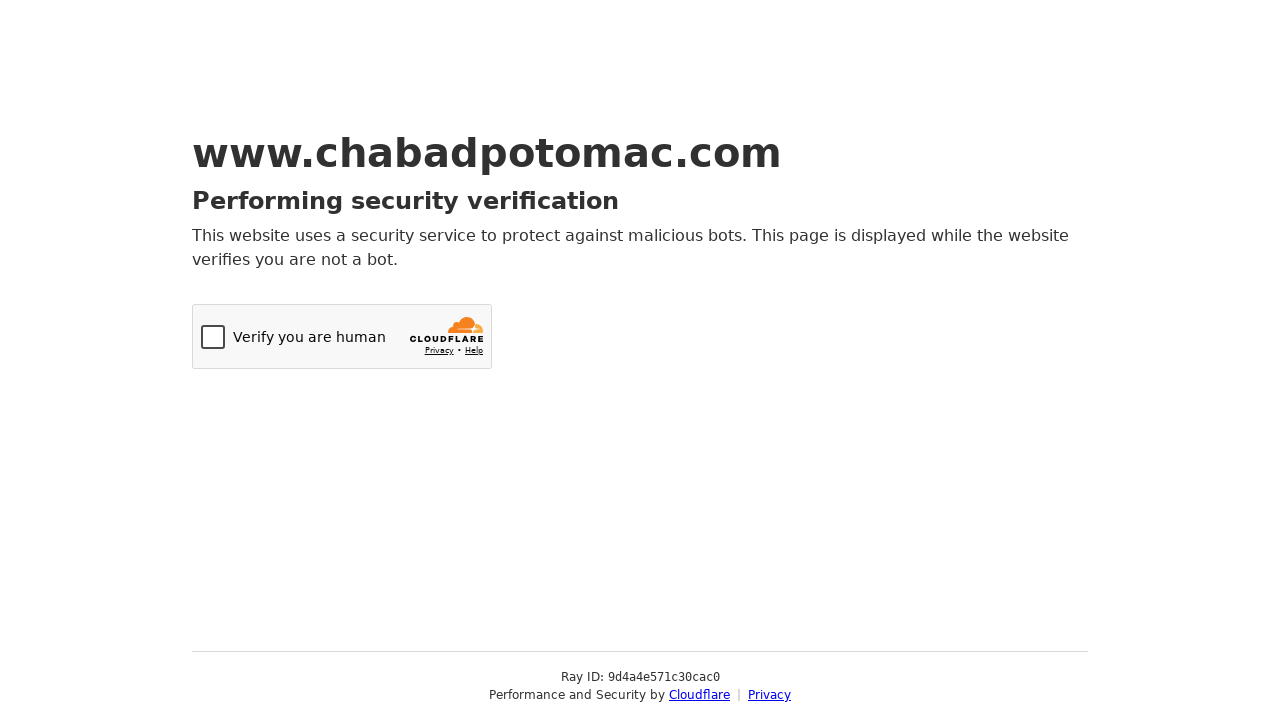

Navigated to registration page
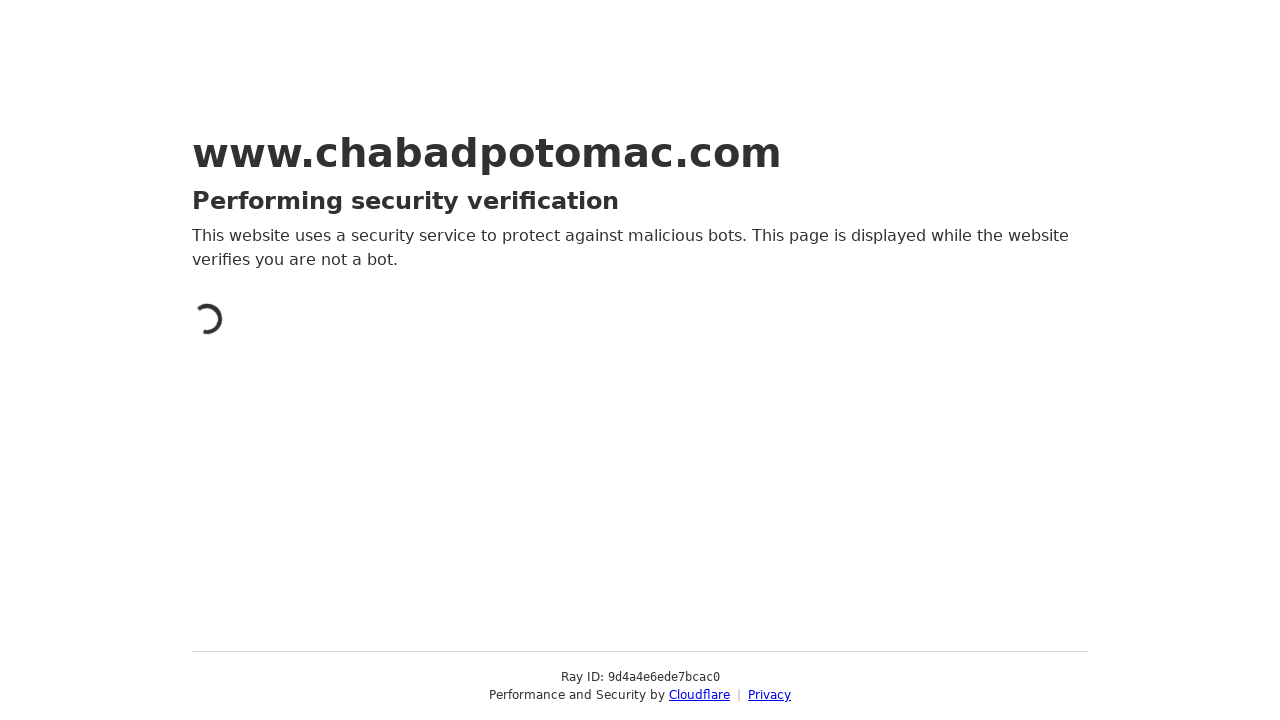

Scrolled down by 1700 pixels to view content further down the page
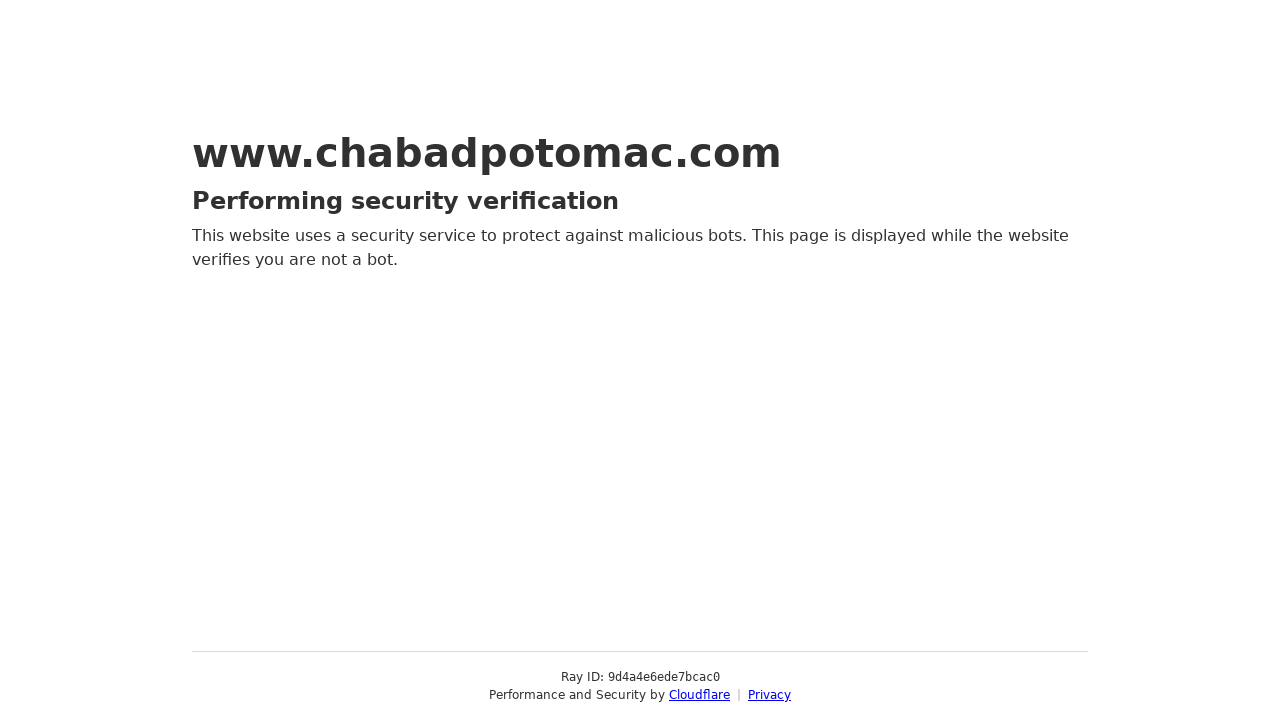

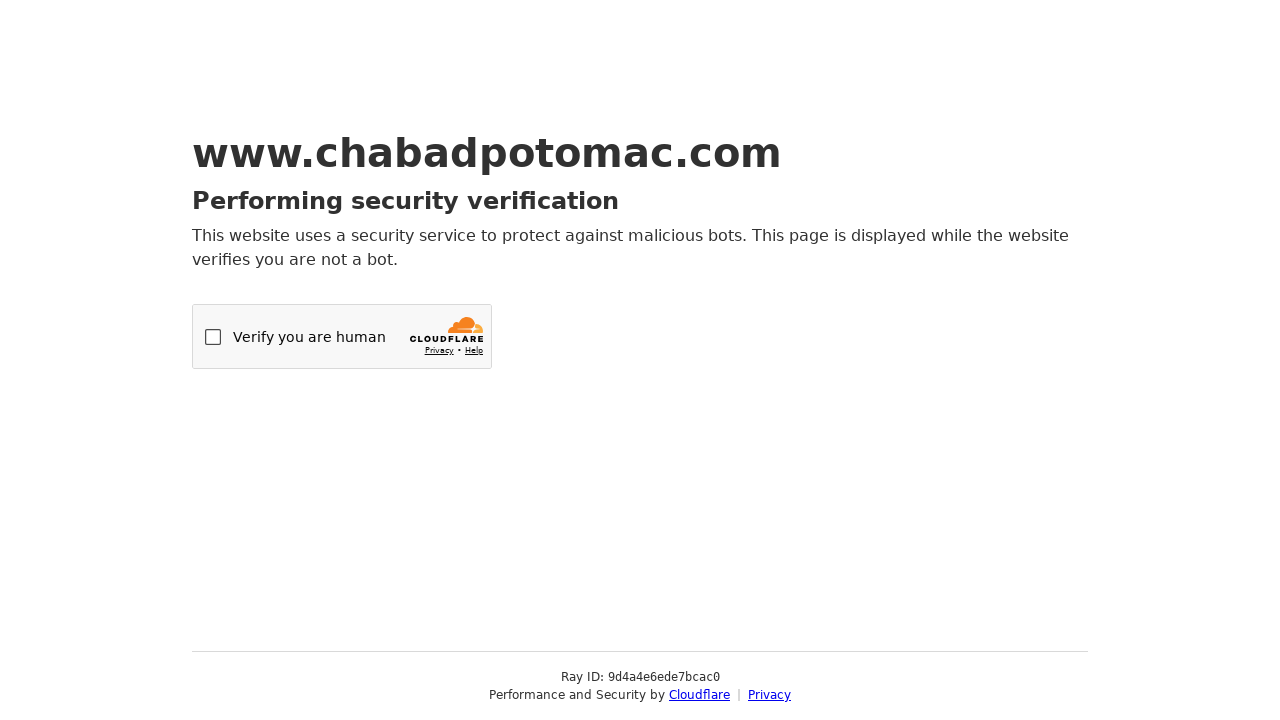